Tests the Viveport app filter page by waiting for app items to load and then clicking the pagination button to navigate to the next page of results.

Starting URL: https://www.viveport.com/filter-page/app

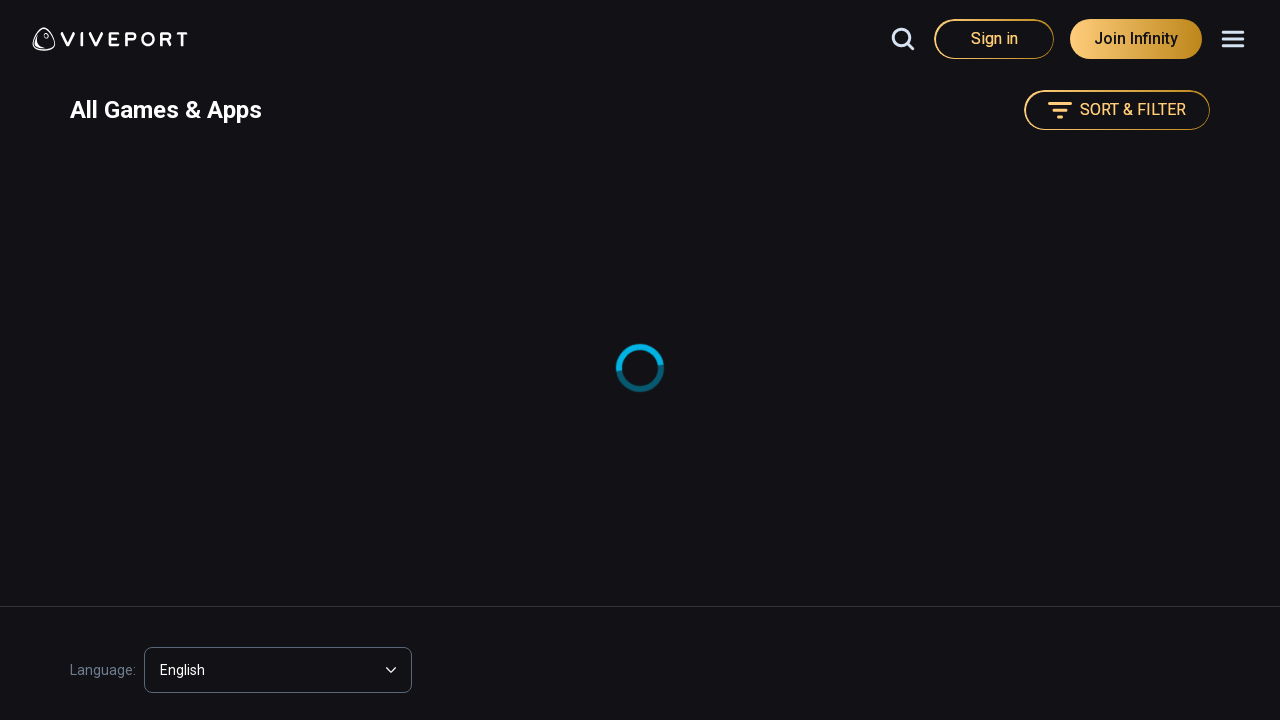

Waited for app item images to load on filter page
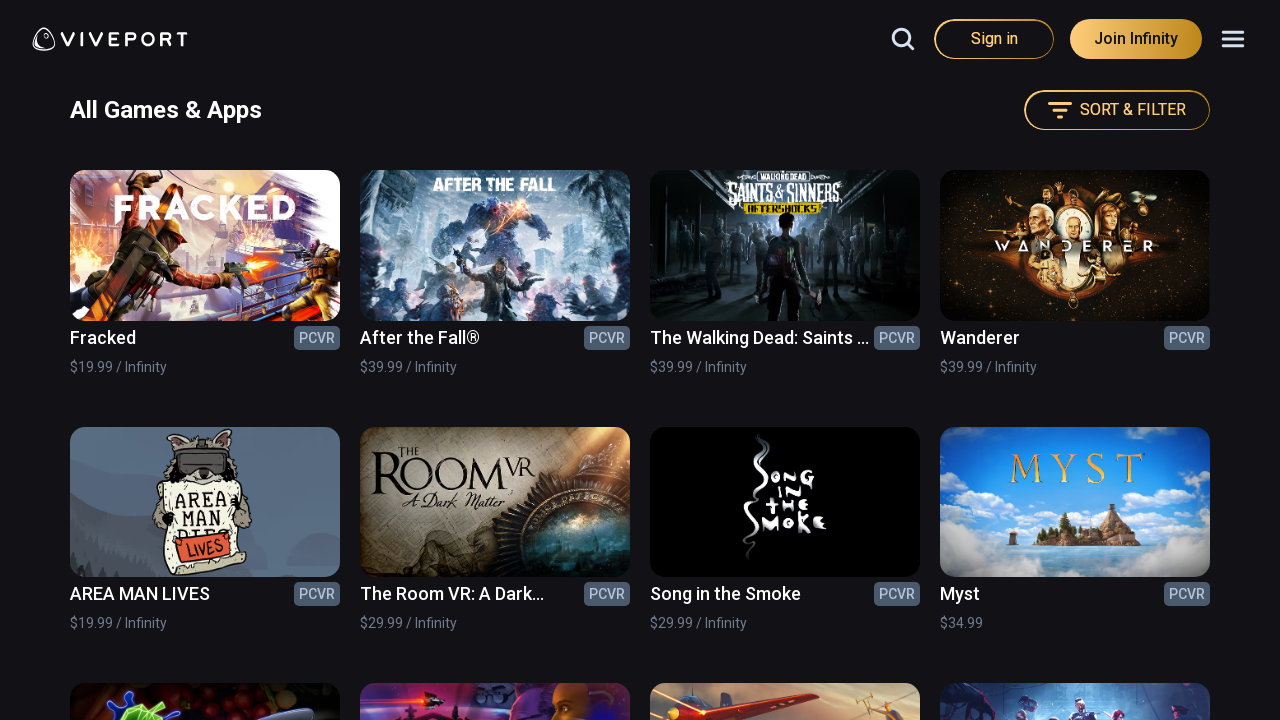

Located all app item images on page
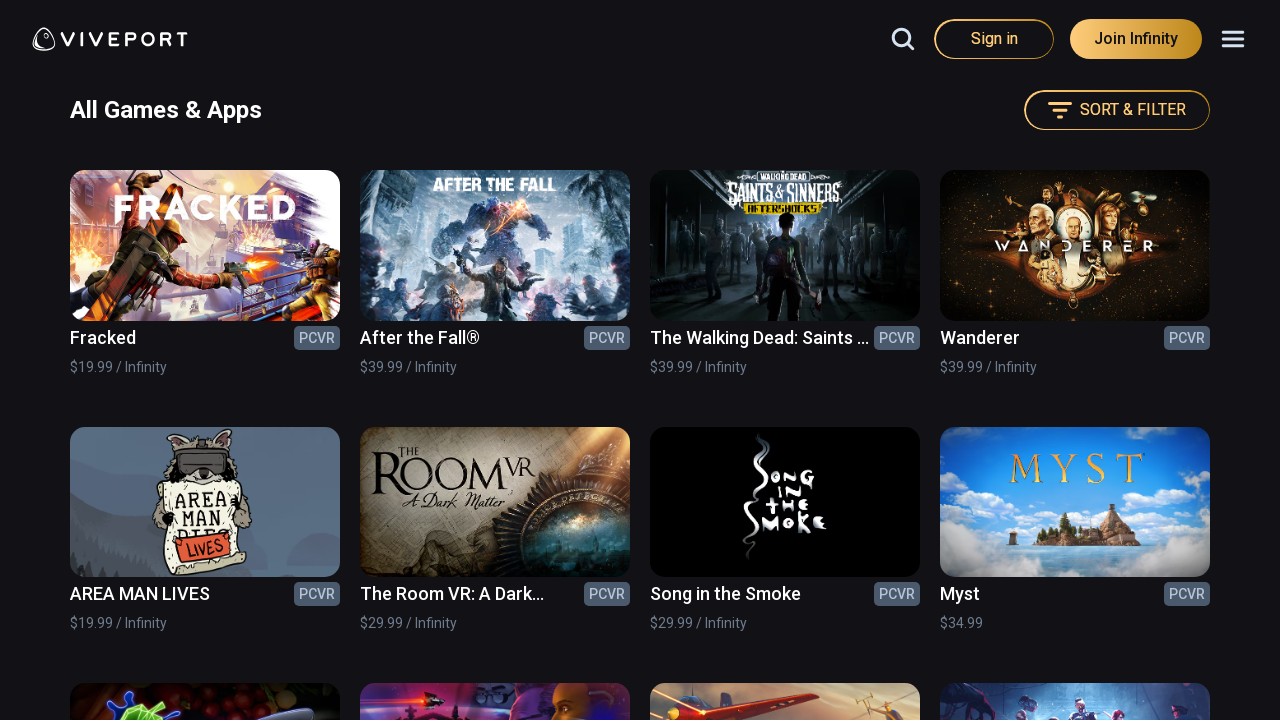

Verified first app item image is visible
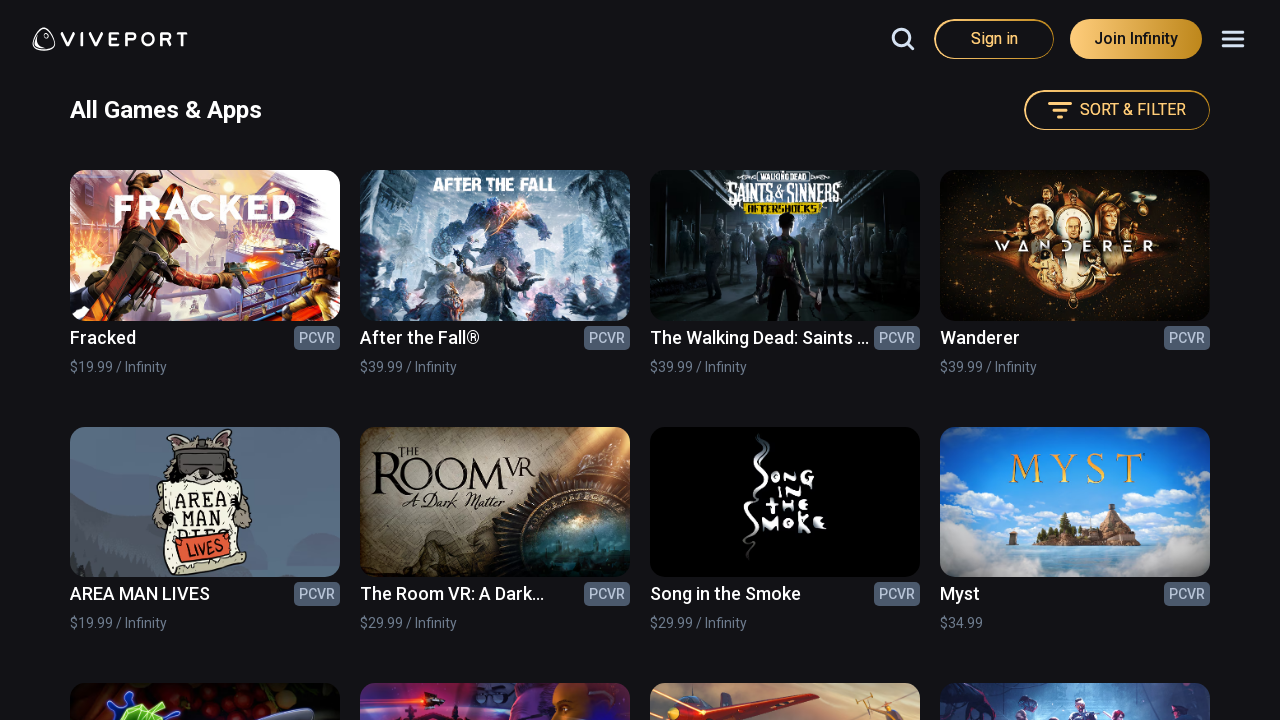

Clicked pagination button to navigate to next page at (806, 360) on button.chakra-button.css-q3t5kx
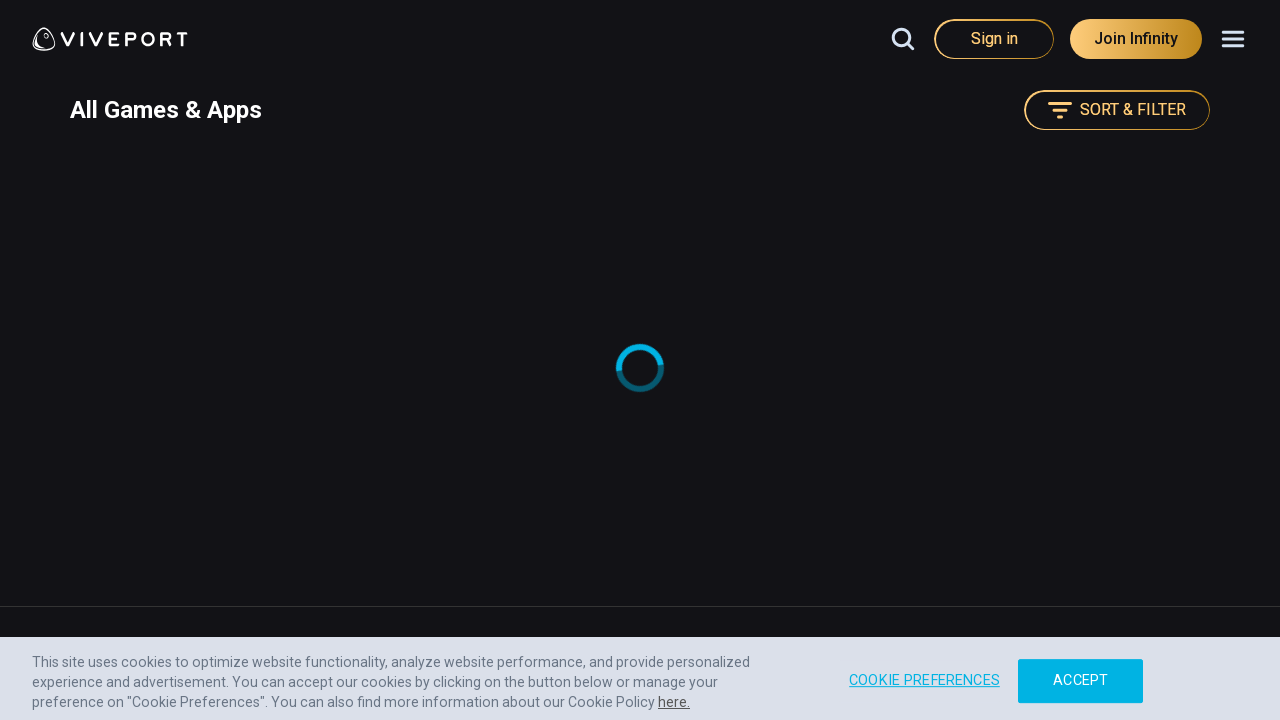

Waited for app items to load on page 2
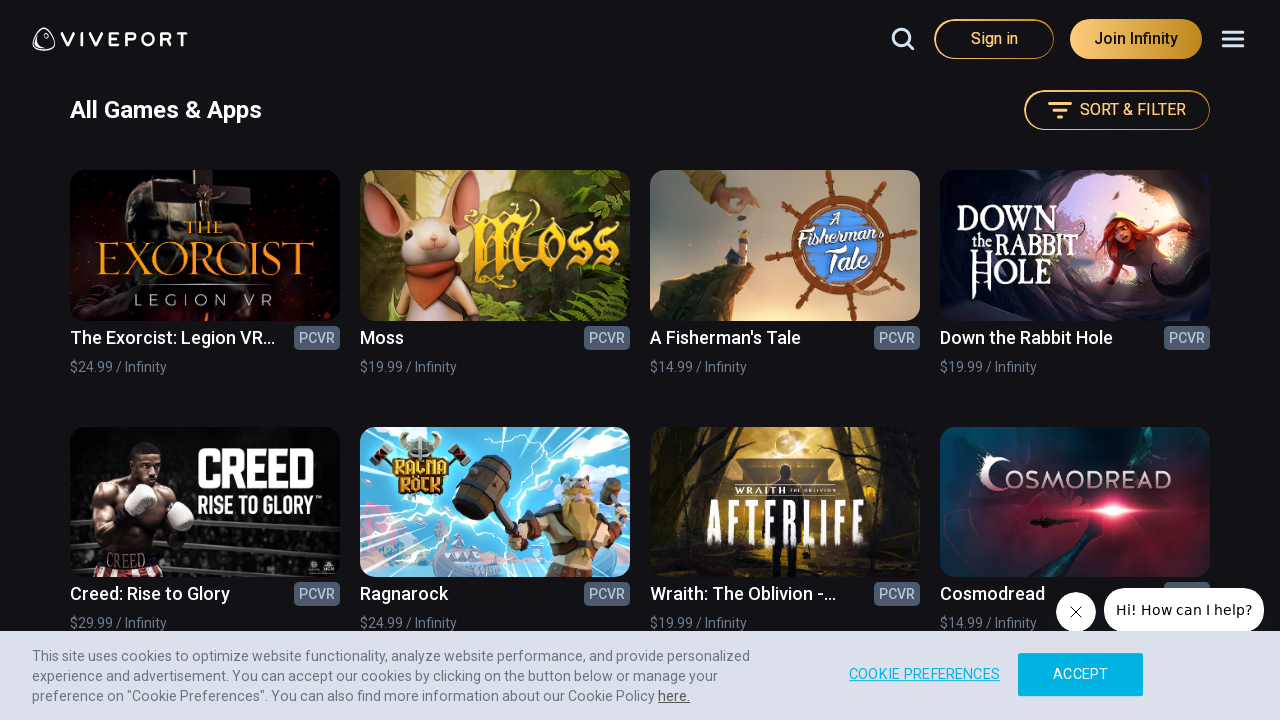

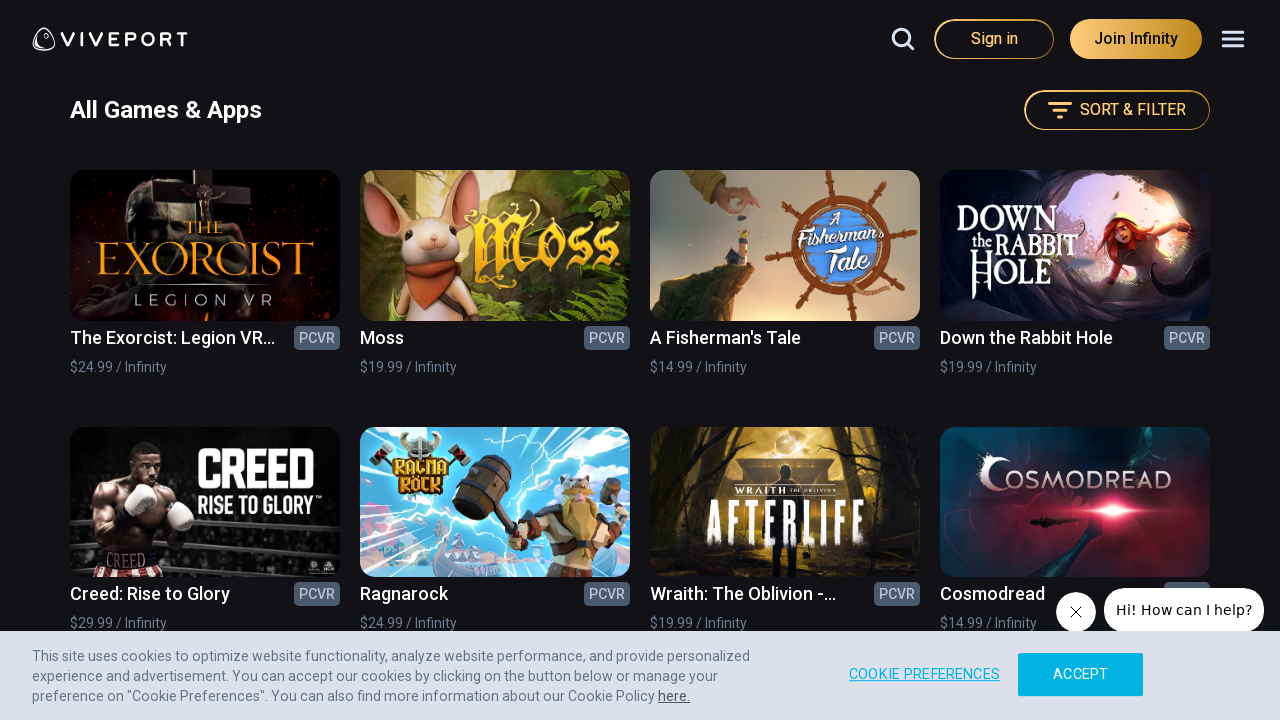